Tests redirect functionality by clicking a redirect link and verifying the URL changes to the expected destination.

Starting URL: https://the-internet.herokuapp.com/redirector

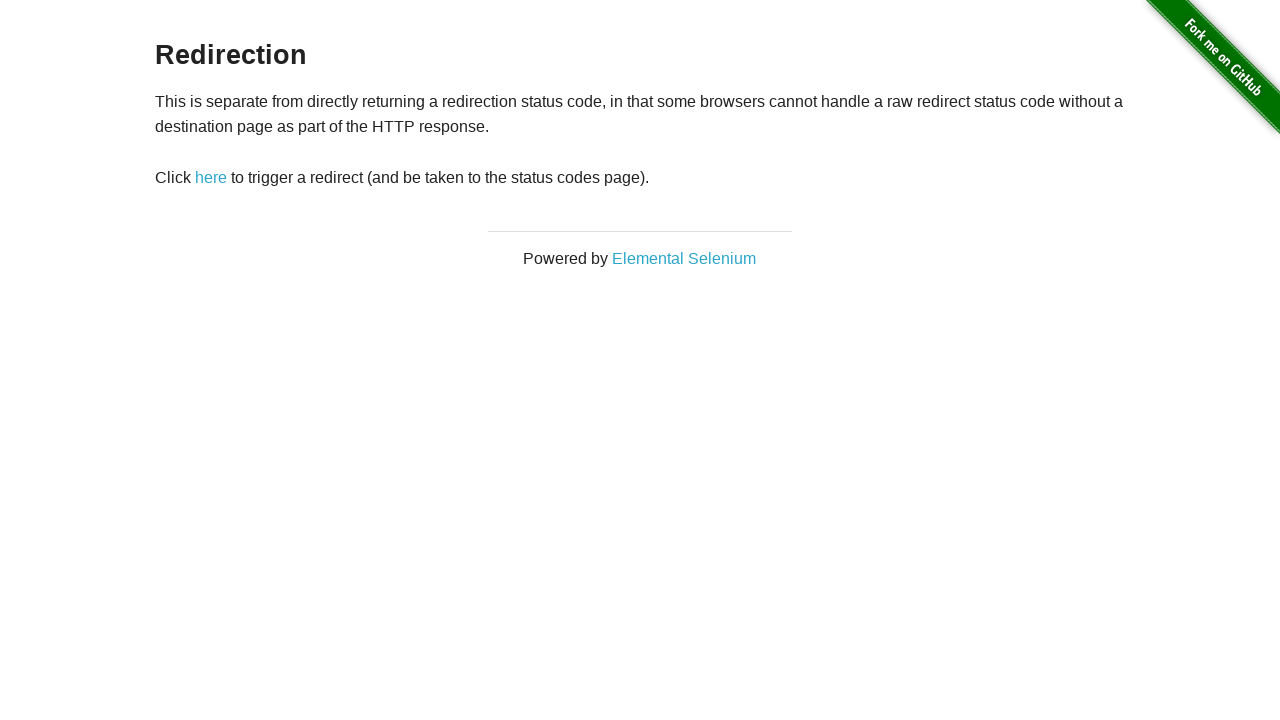

Verified initial URL is https://the-internet.herokuapp.com/redirector
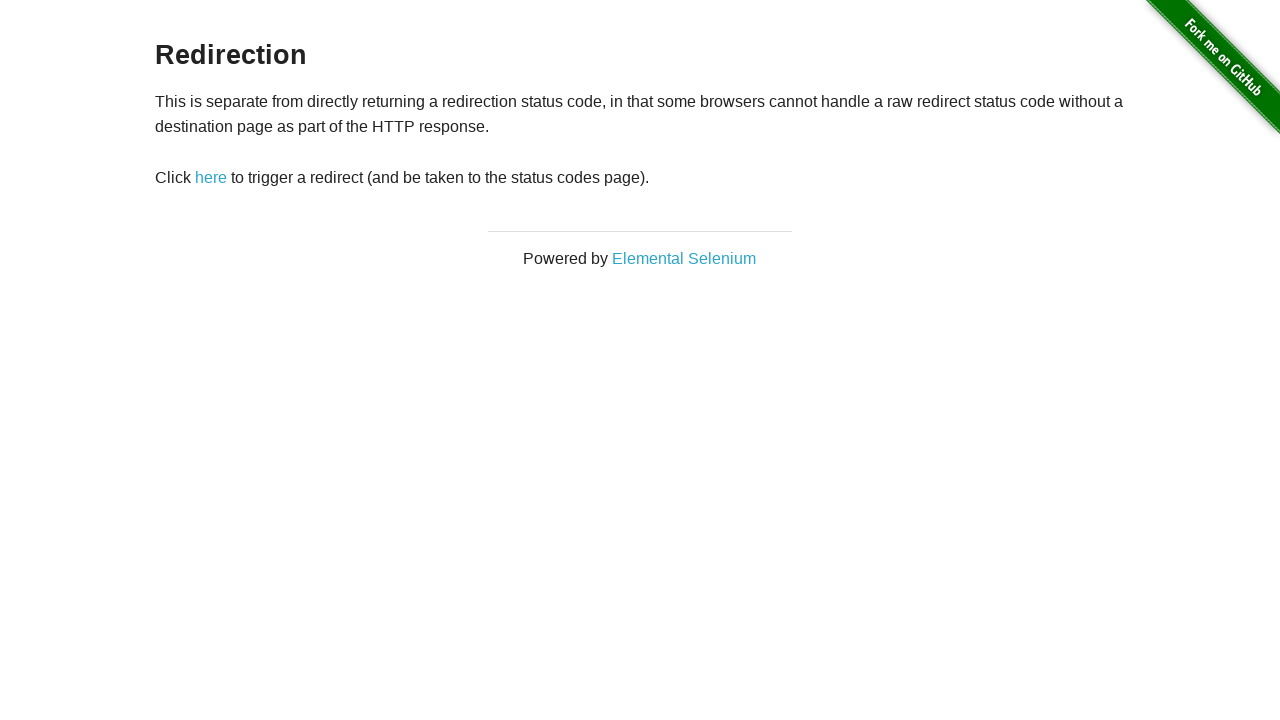

Clicked redirect link at (211, 178) on a#redirect
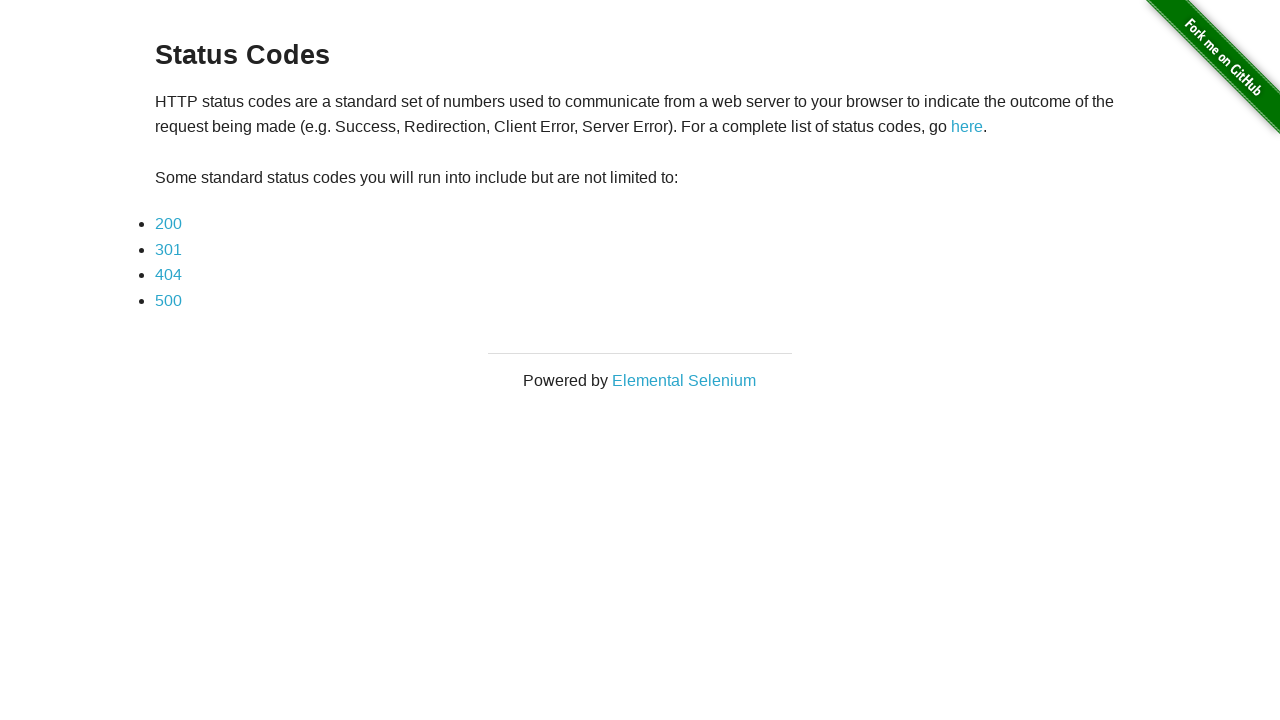

Waited for page to load after redirect
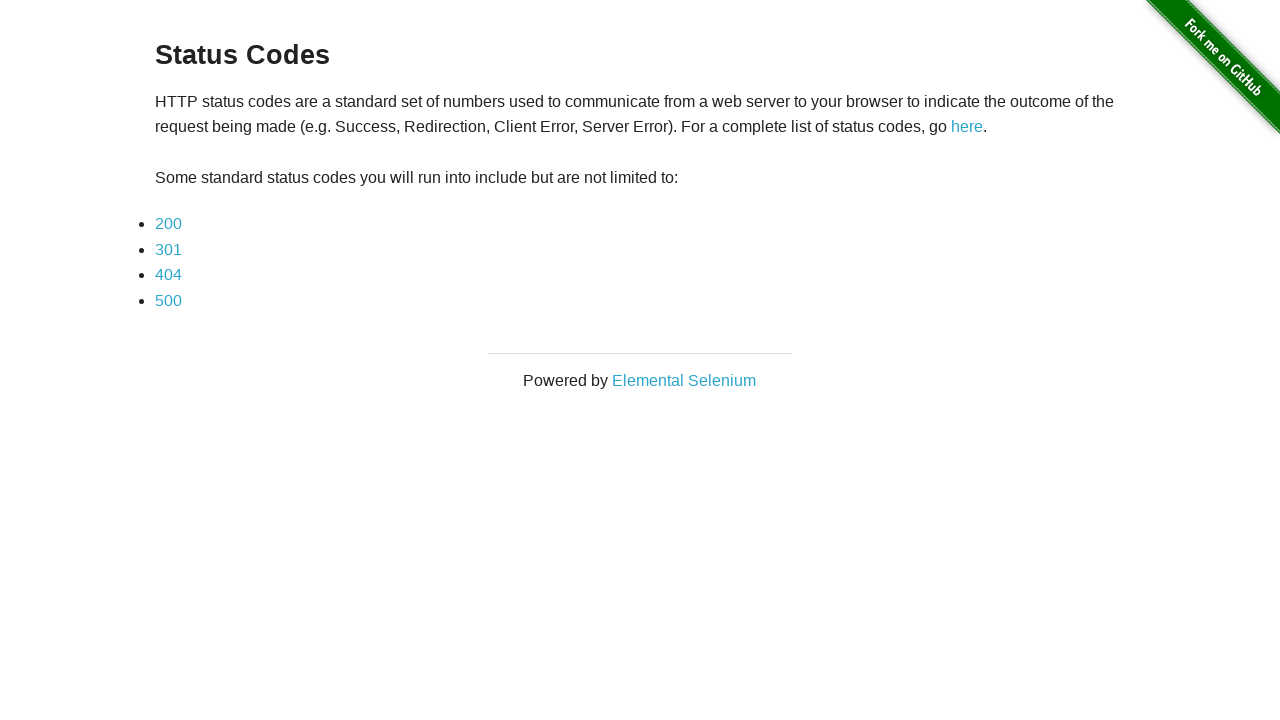

Verified URL redirected to https://the-internet.herokuapp.com/status_codes
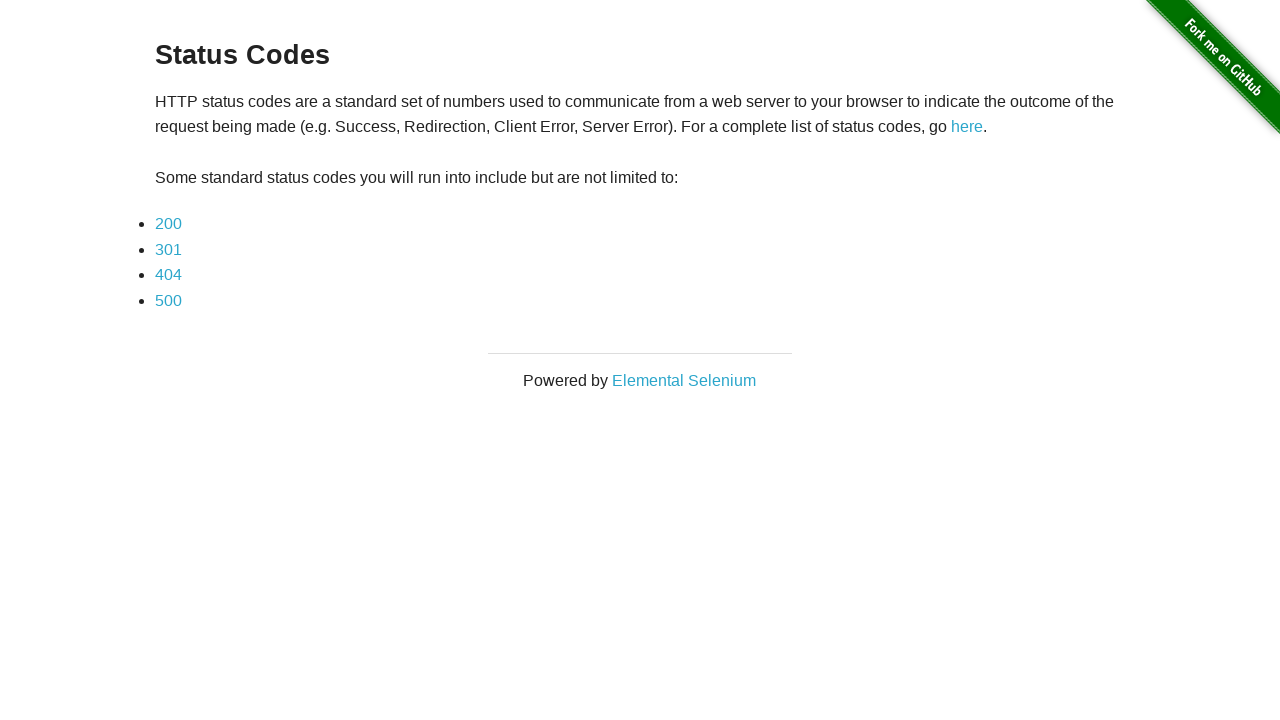

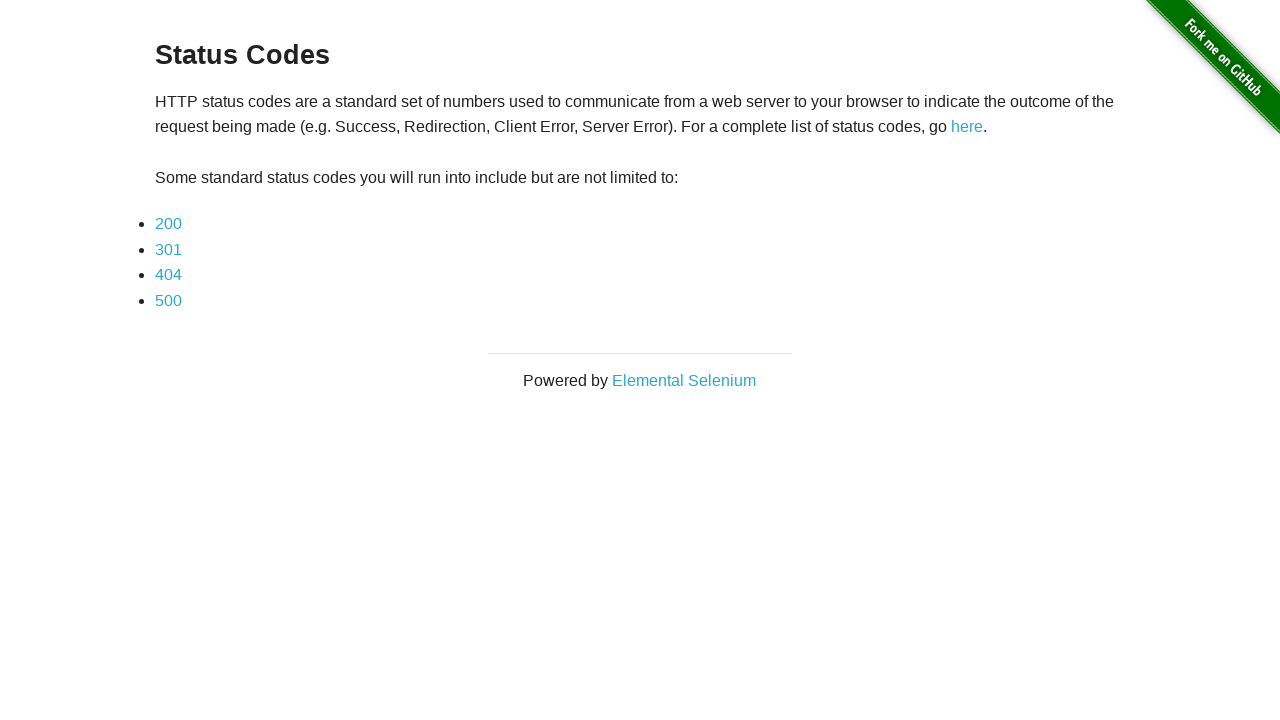